Tests that submitting the login form without a username displays the "Username is required" error message

Starting URL: https://www.saucedemo.com/

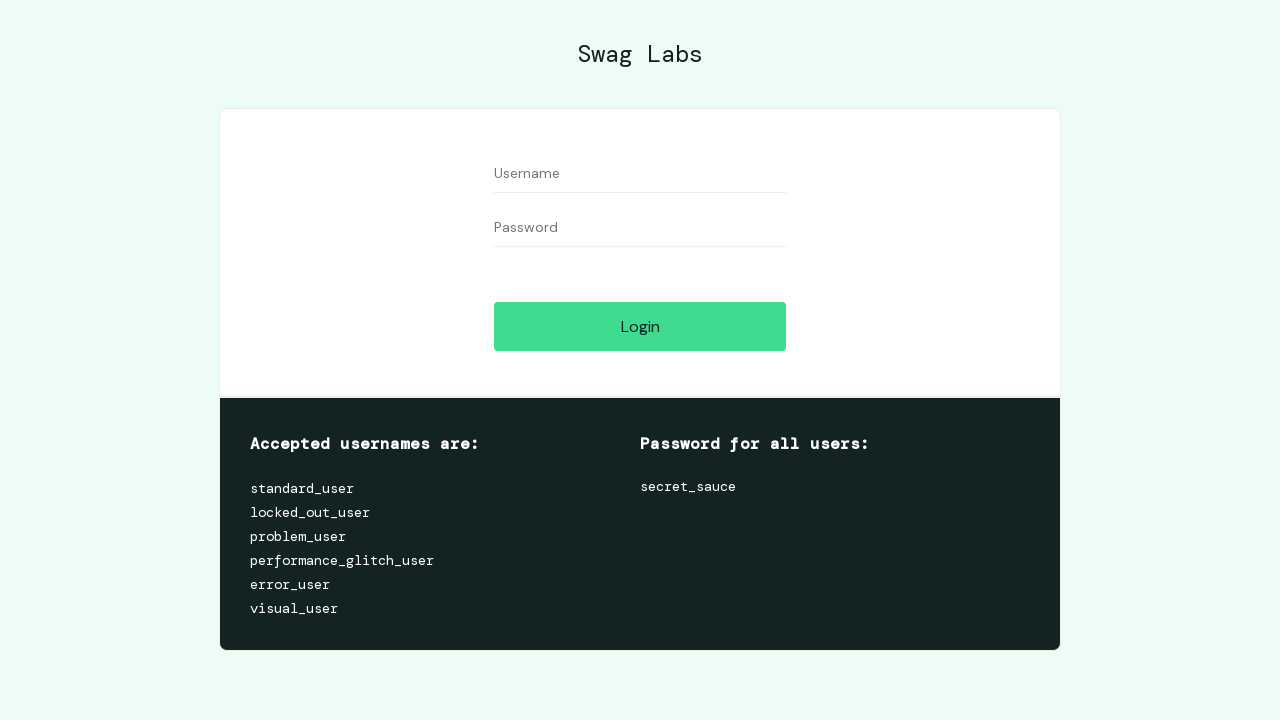

Clicked password field at (640, 228) on #password
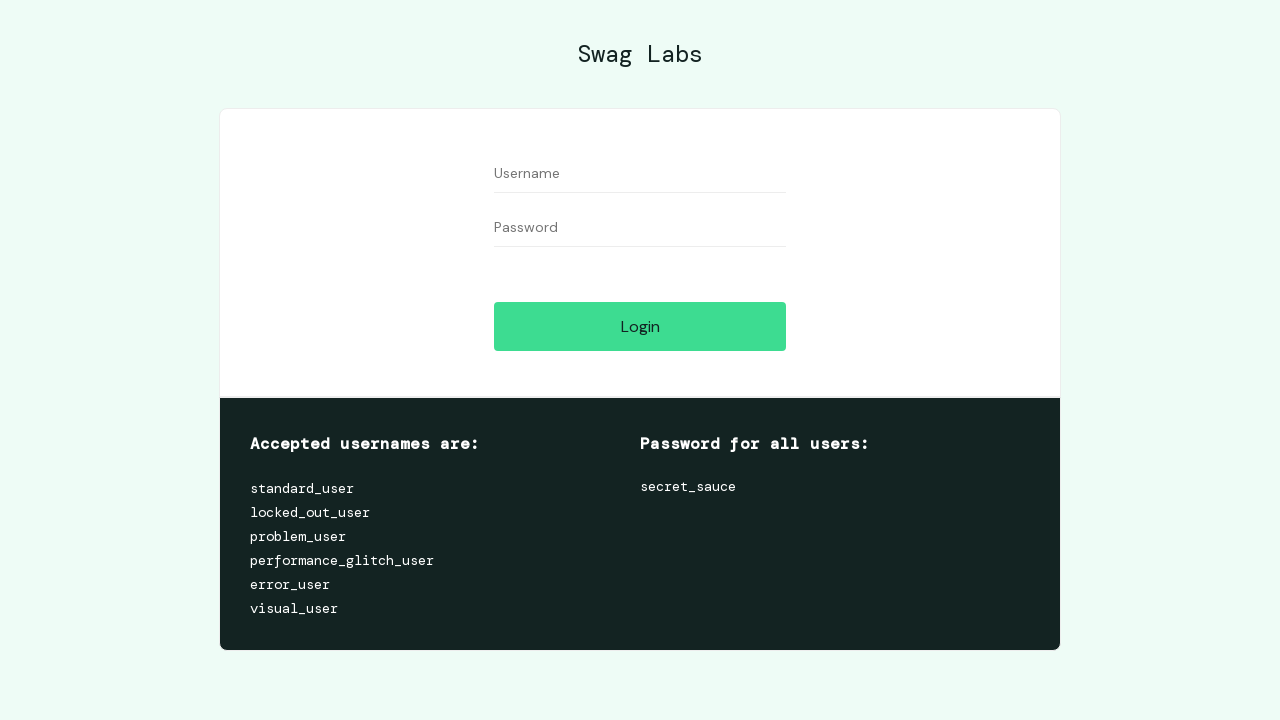

Entered password '123456' on #password
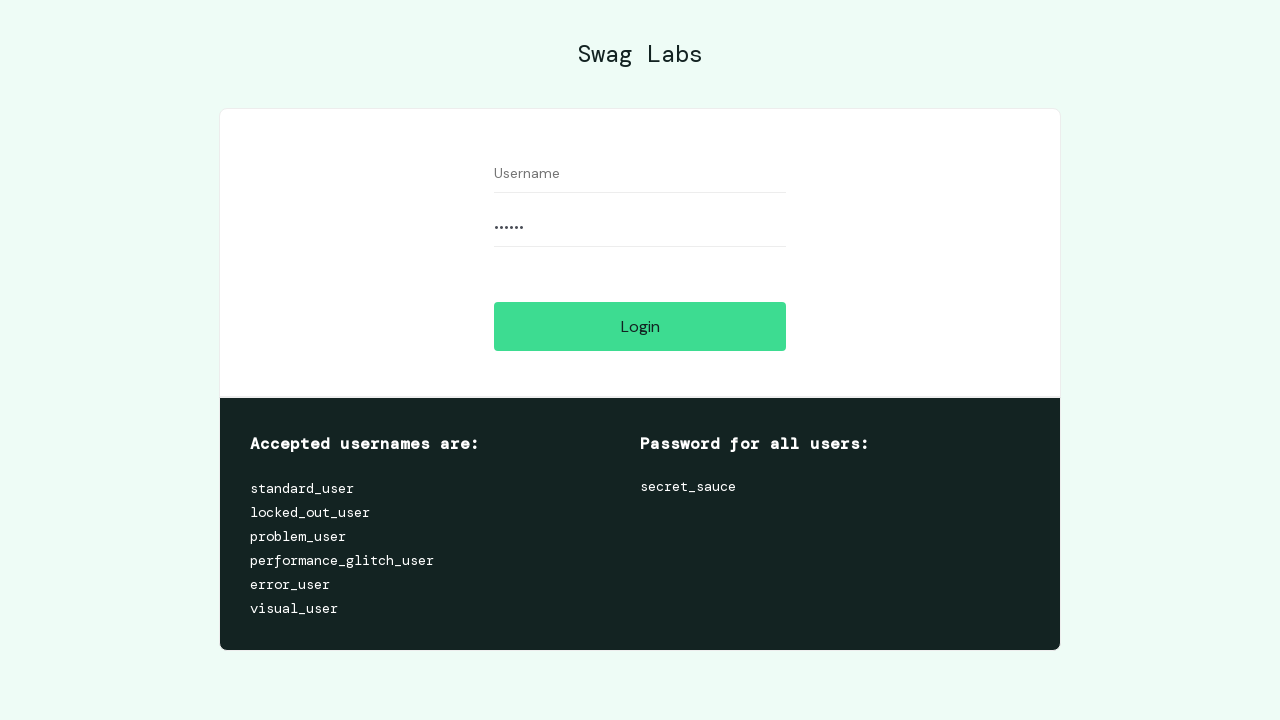

Clicked login button at (640, 326) on #login-button
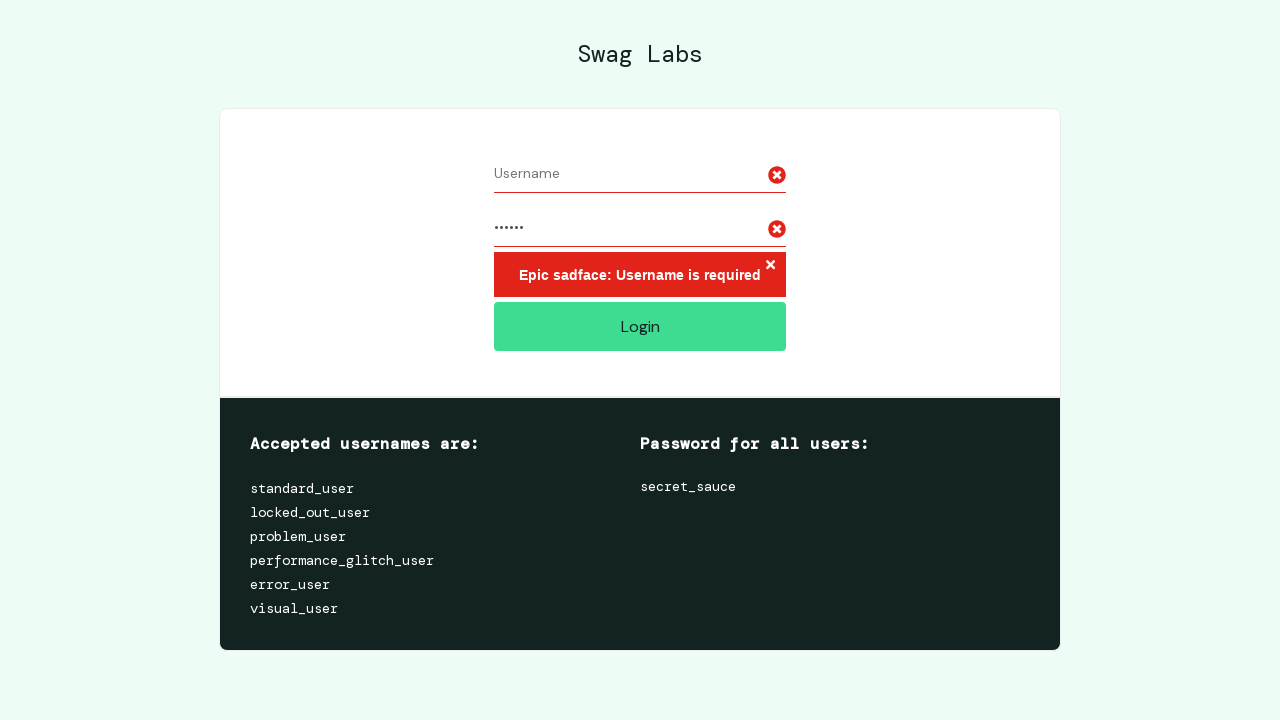

Username required error message appeared
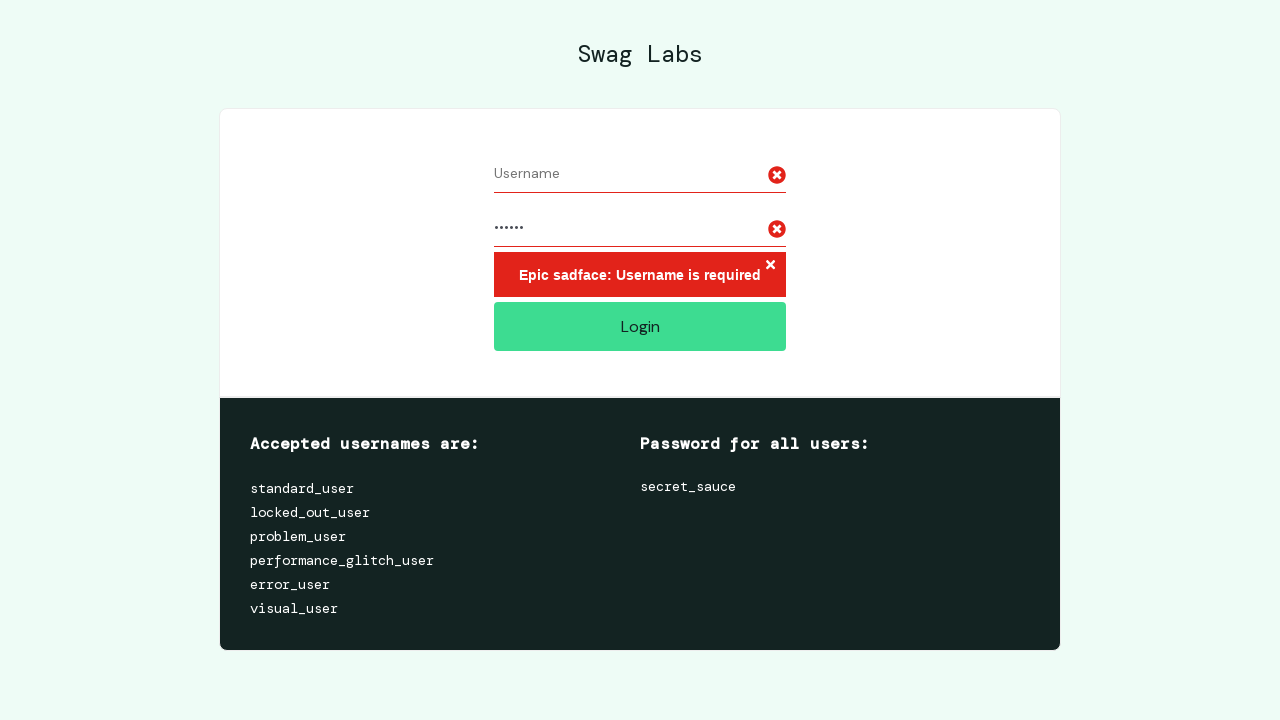

Retrieved error message text
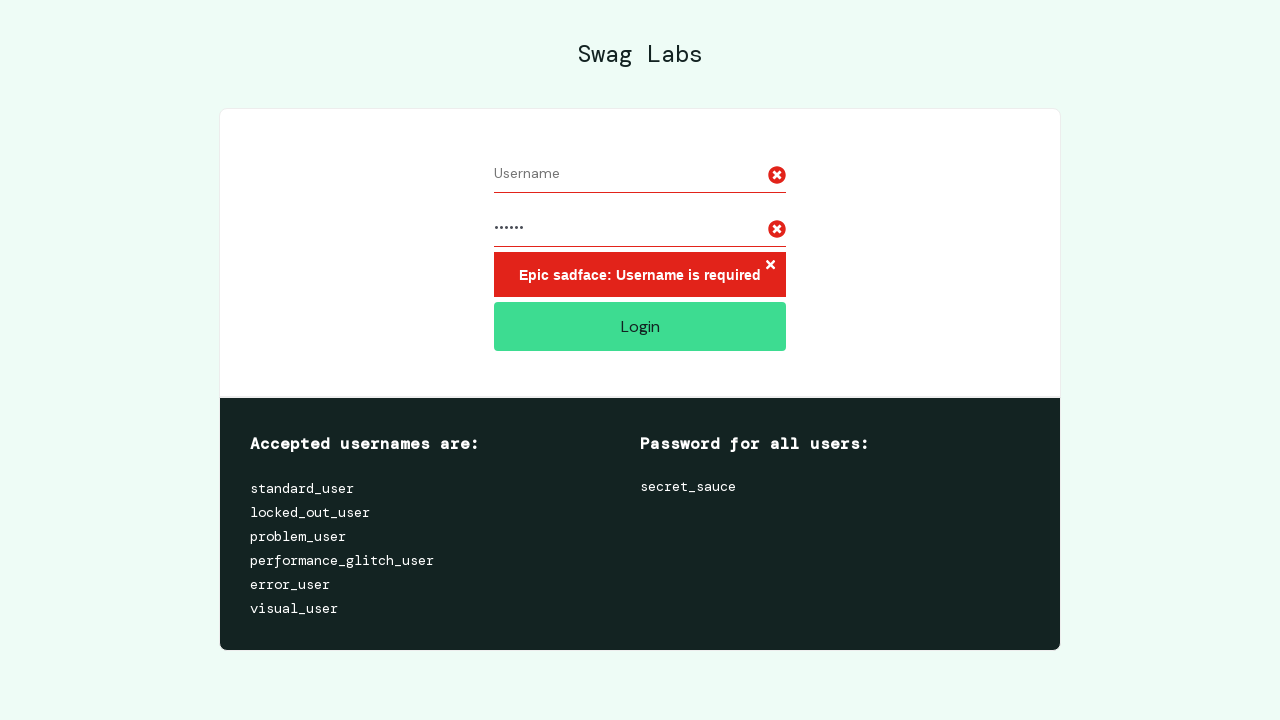

Verified error message contains 'Epic sadface: Username is required'
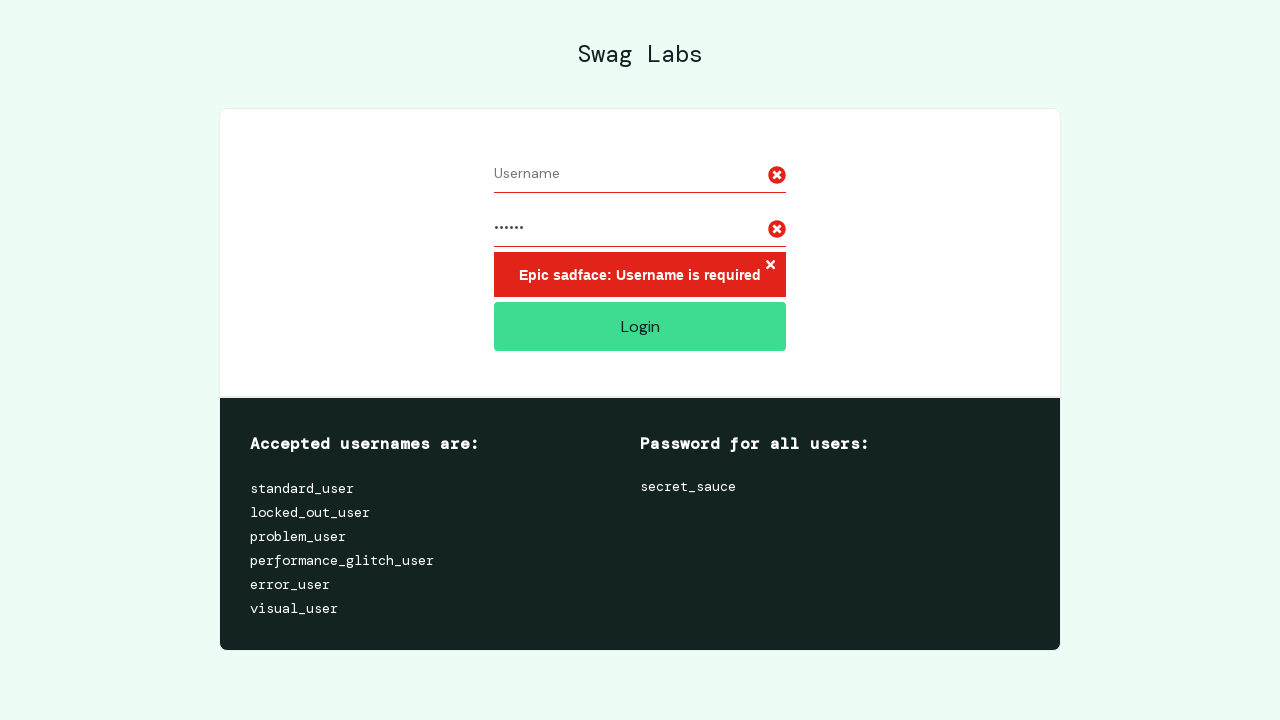

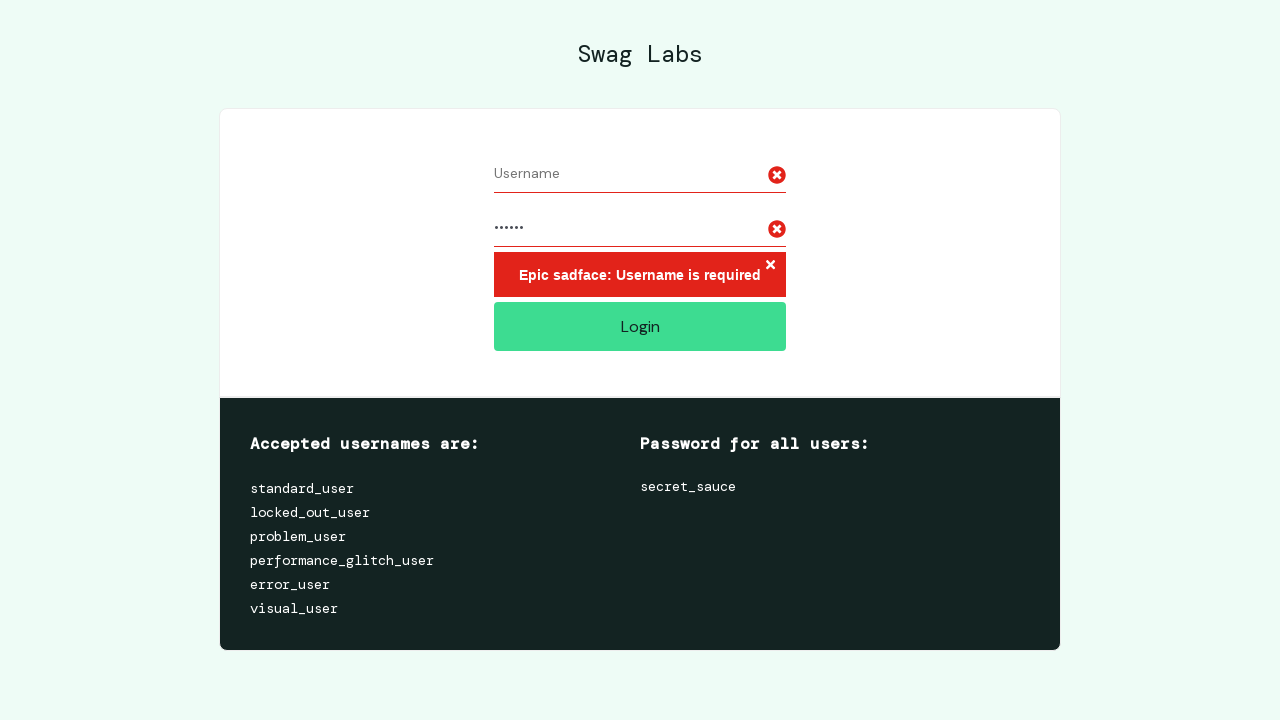